Tests dropdown list functionality by selecting options from a course dropdown menu and verifying the available options.

Starting URL: https://www.hyrtutorials.com/p/html-dropdown-elements-practice.html

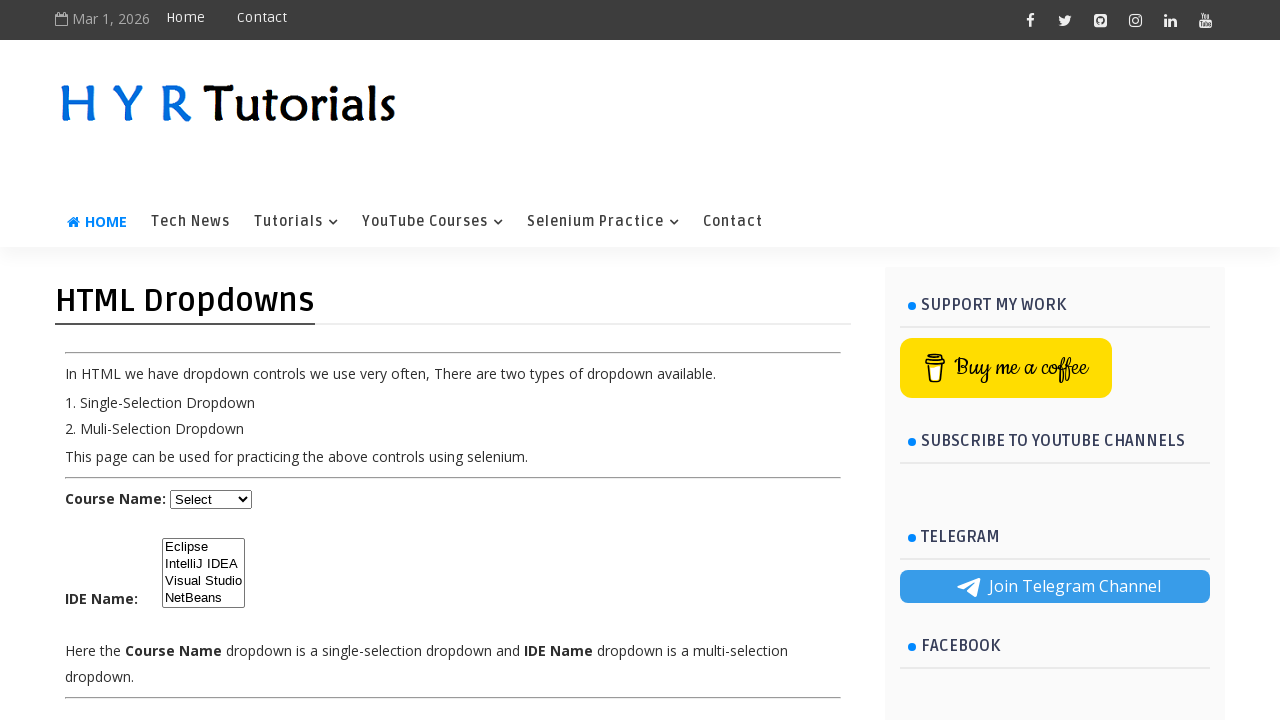

Selected 'Dot Net' from course dropdown on #course
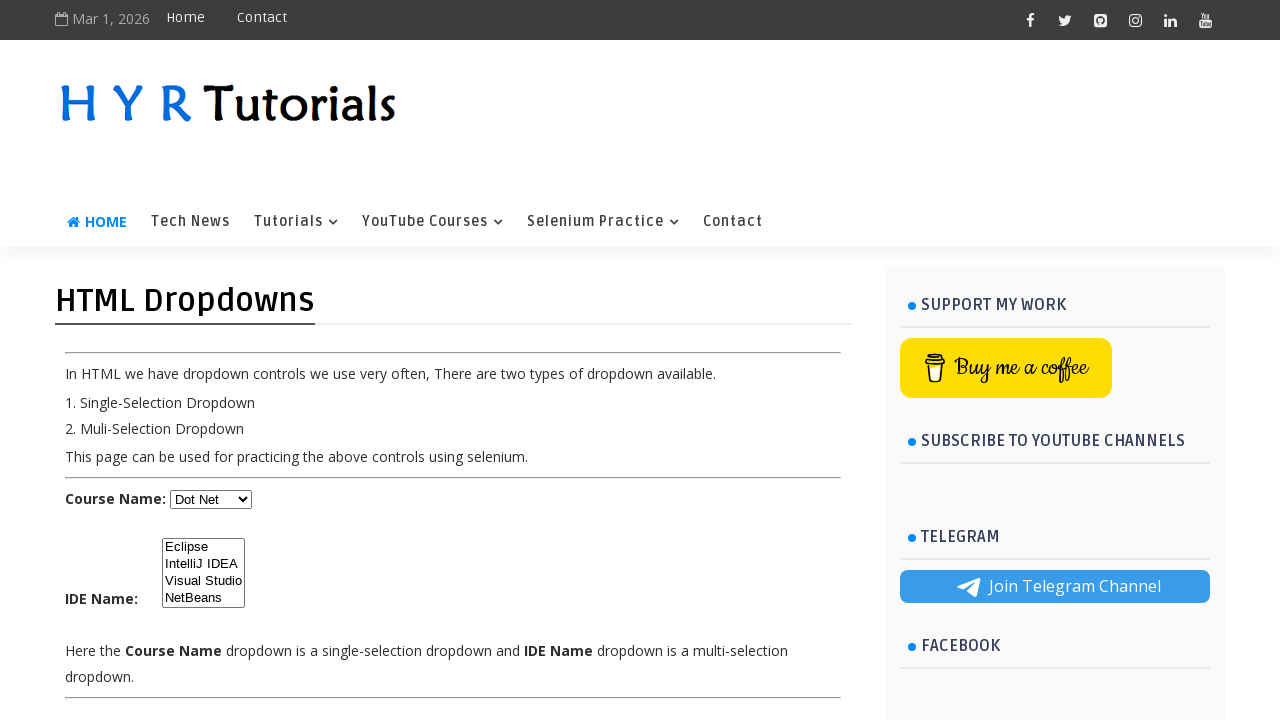

Selected 'Java' from course dropdown on #course
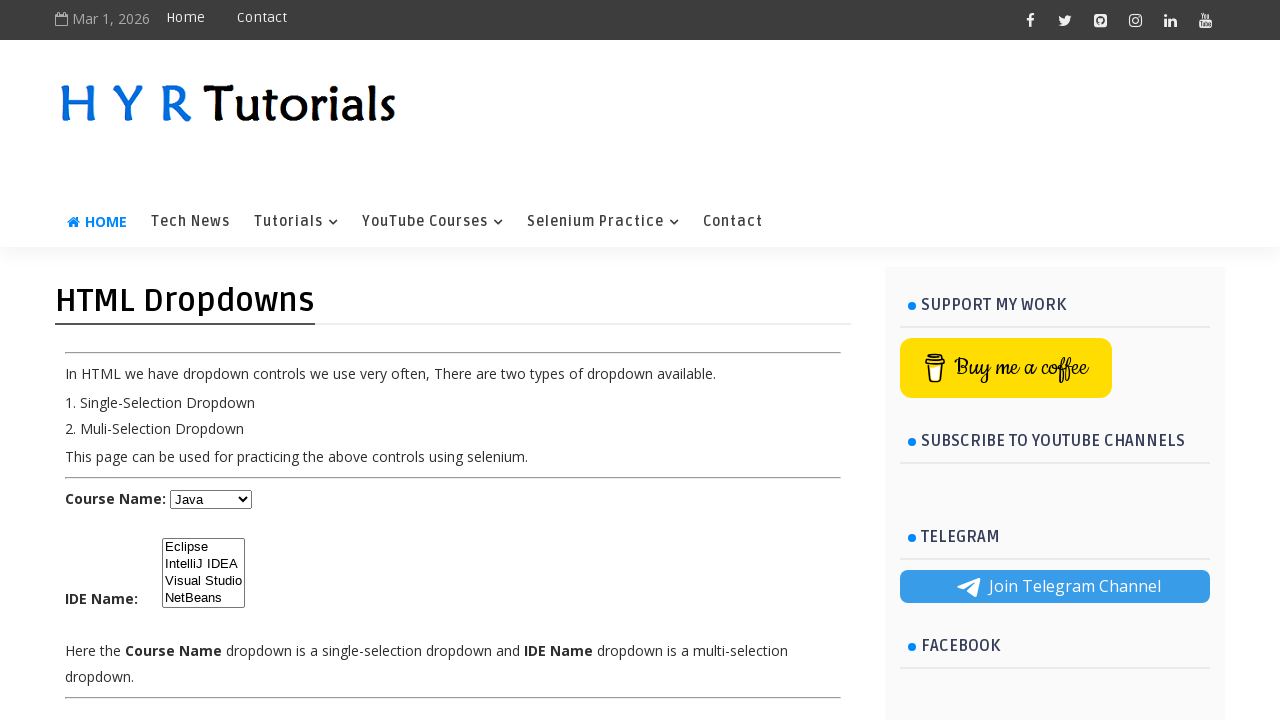

Verified course dropdown is still present and selection is complete
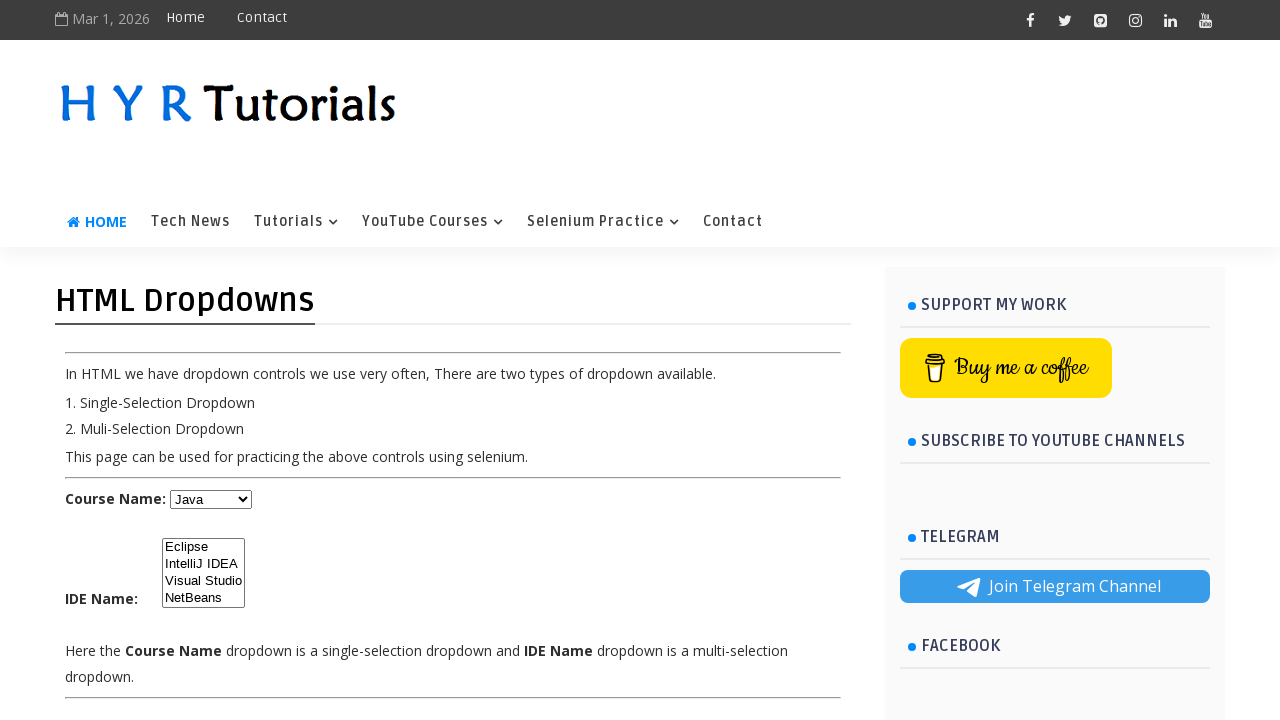

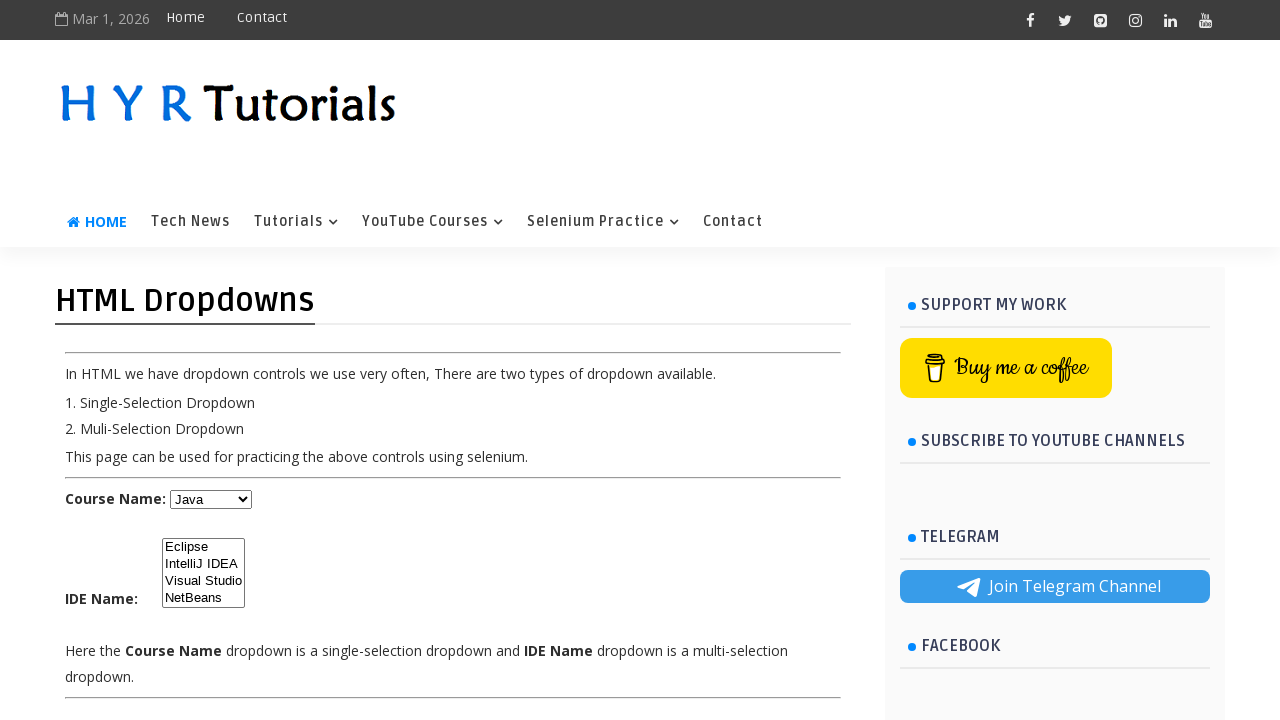